Navigates to W3Schools tryit editor, switches to the result iframe, and counts the number of iframes present in the page

Starting URL: https://www.w3schools.com/jsref/tryit.asp?filename=tryjsref_form_submit

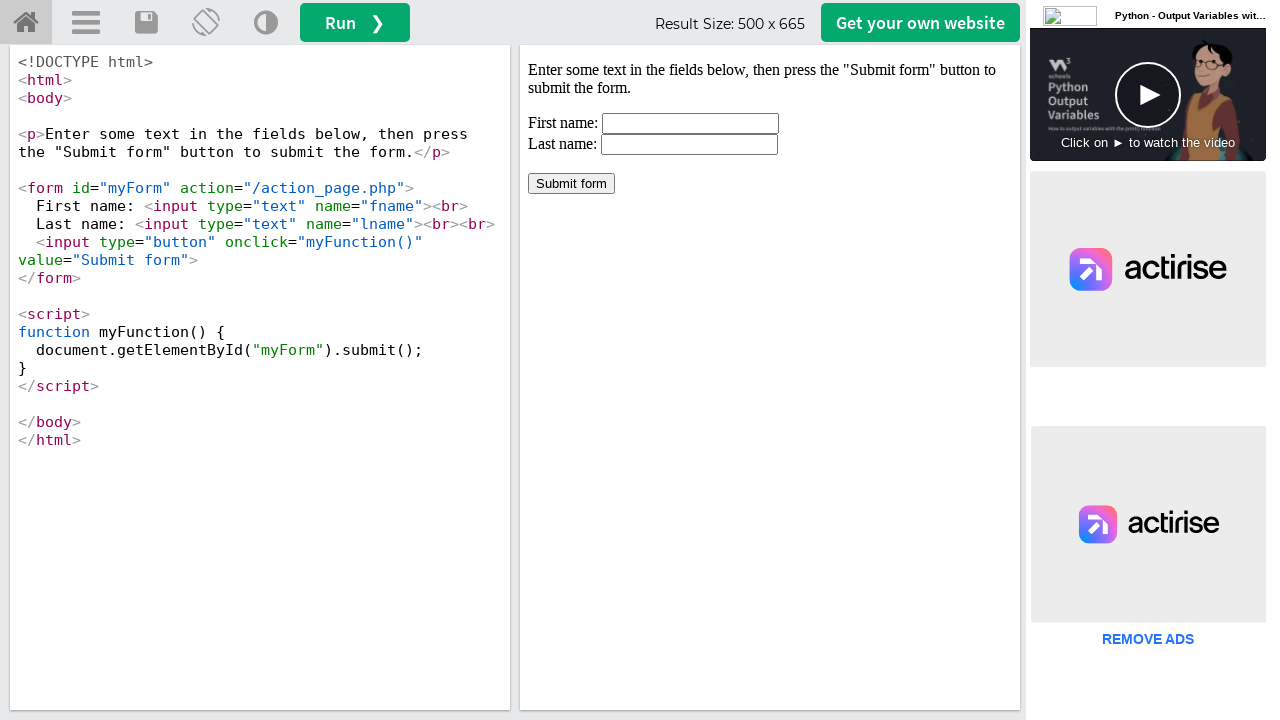

Navigated to W3Schools tryit editor page
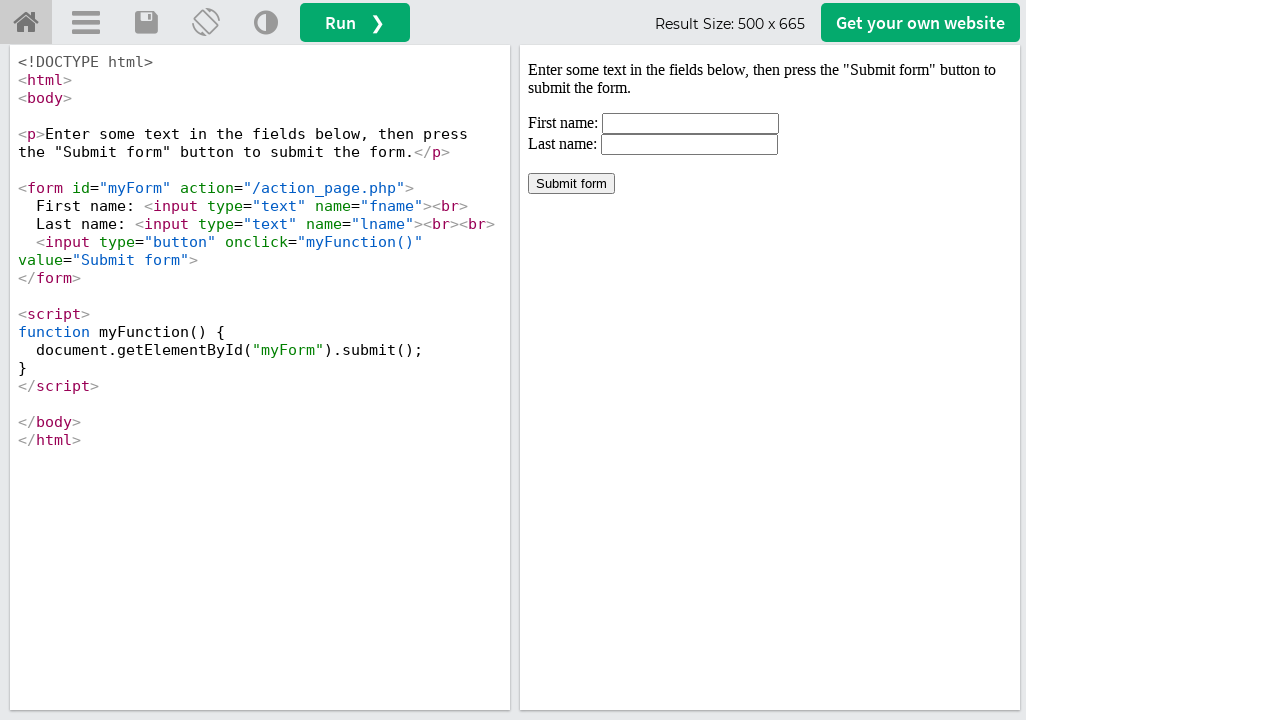

Located the result iframe (#iframeResult)
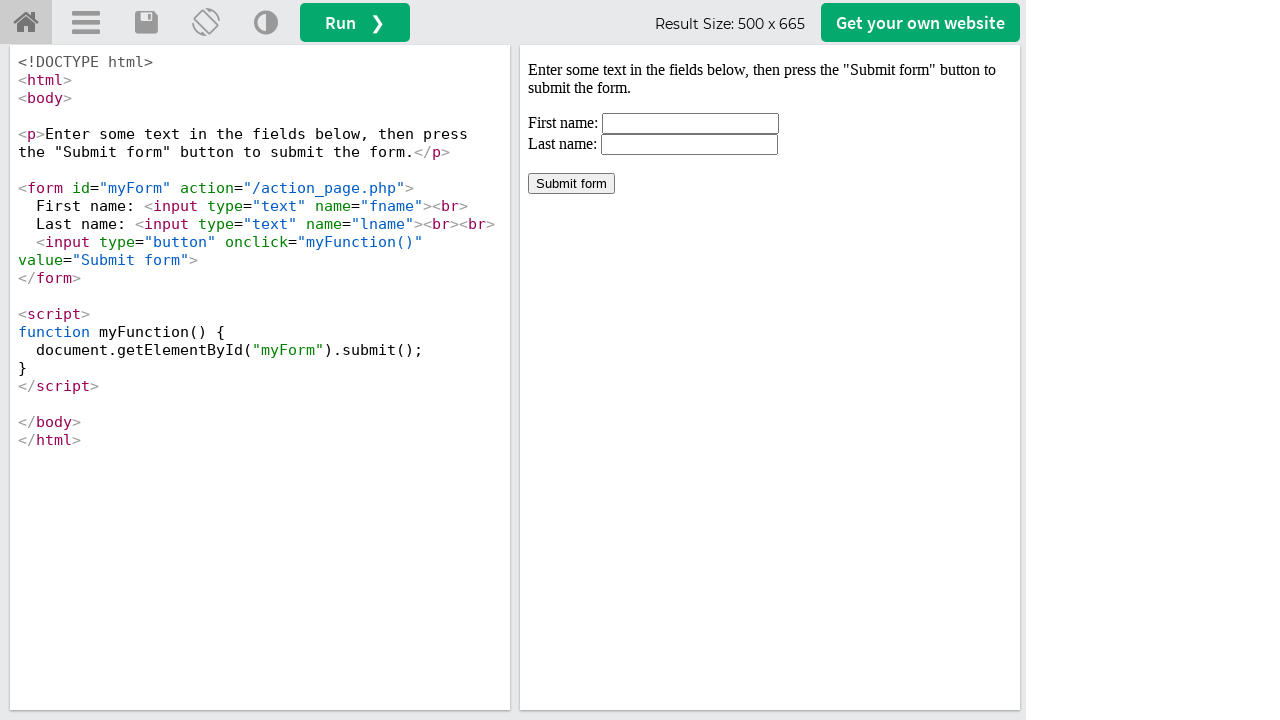

Retrieved all iframes within the result frame
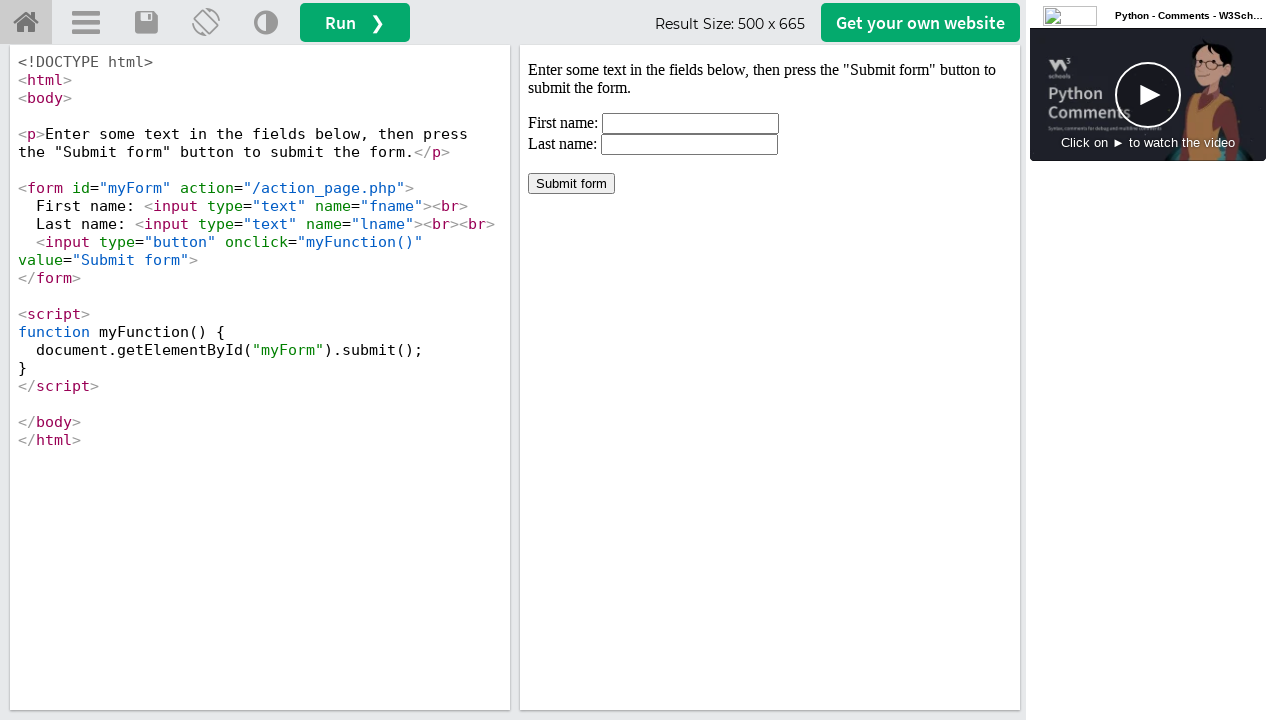

Counted iframes: 0 found
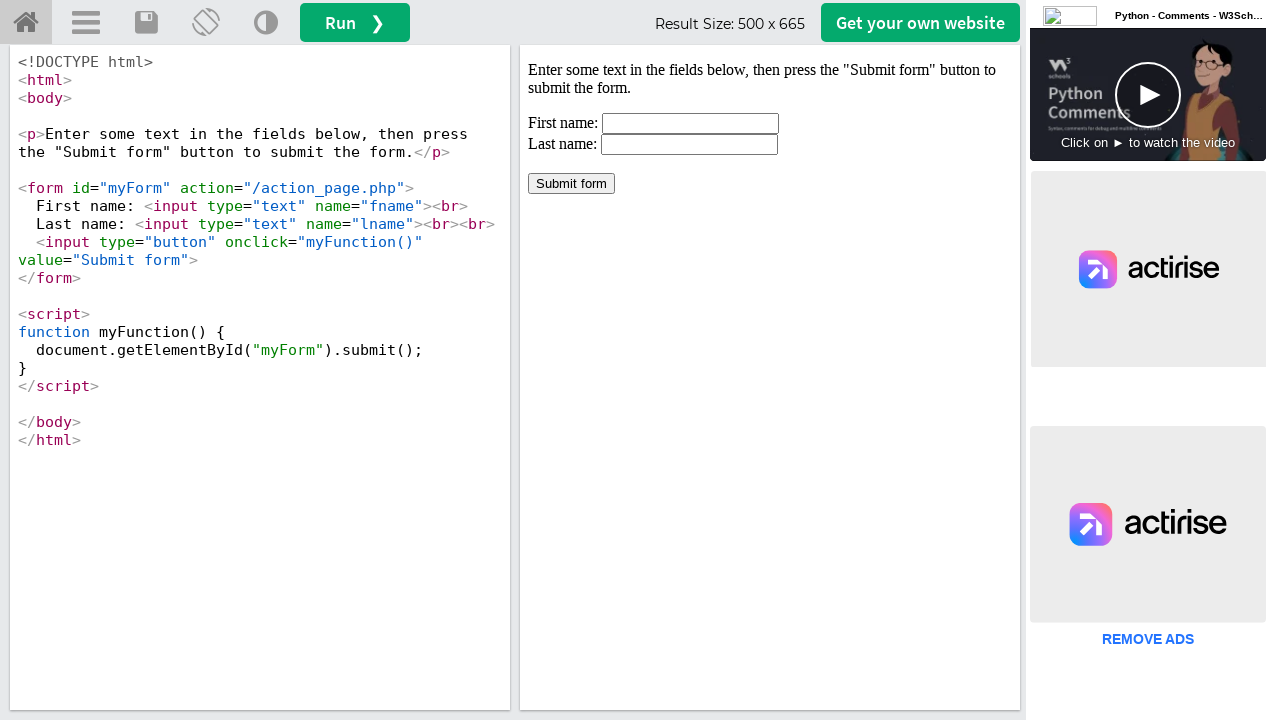

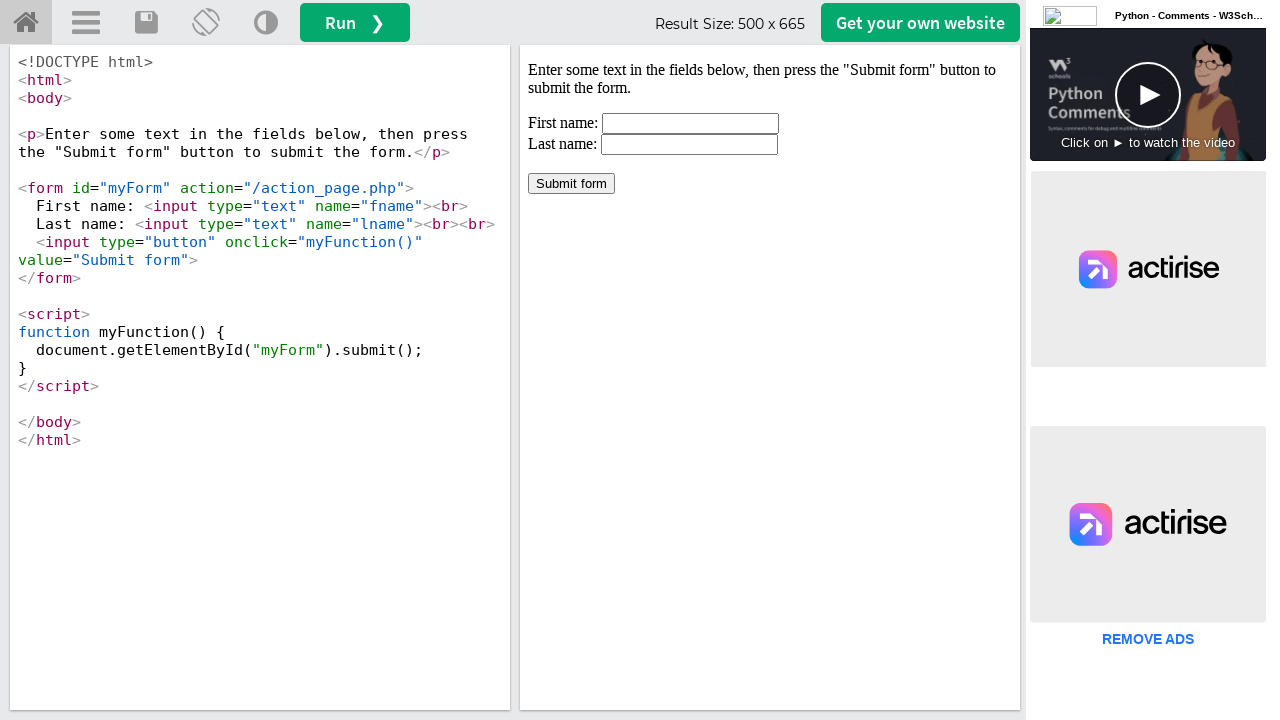